Tests web table interaction by selecting checkboxes for specific users (Joe.Root and Jonathan.Adams) using XPath selectors that locate rows by name and then find the associated checkbox.

Starting URL: https://naveenautomationlabs.com/opencart/ui/webtable.html

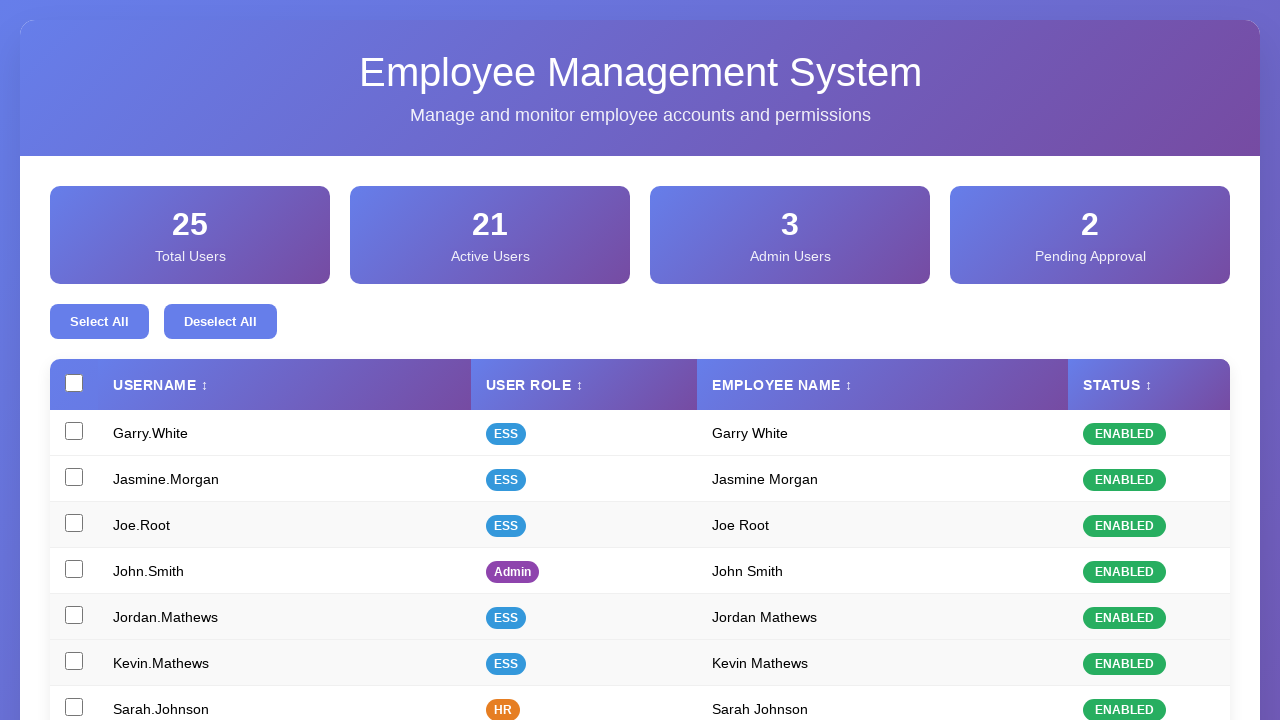

Clicked checkbox for Joe.Root in web table at (74, 523) on xpath=//td[text()='Joe.Root']/preceding-sibling::td/input[@type='checkbox']
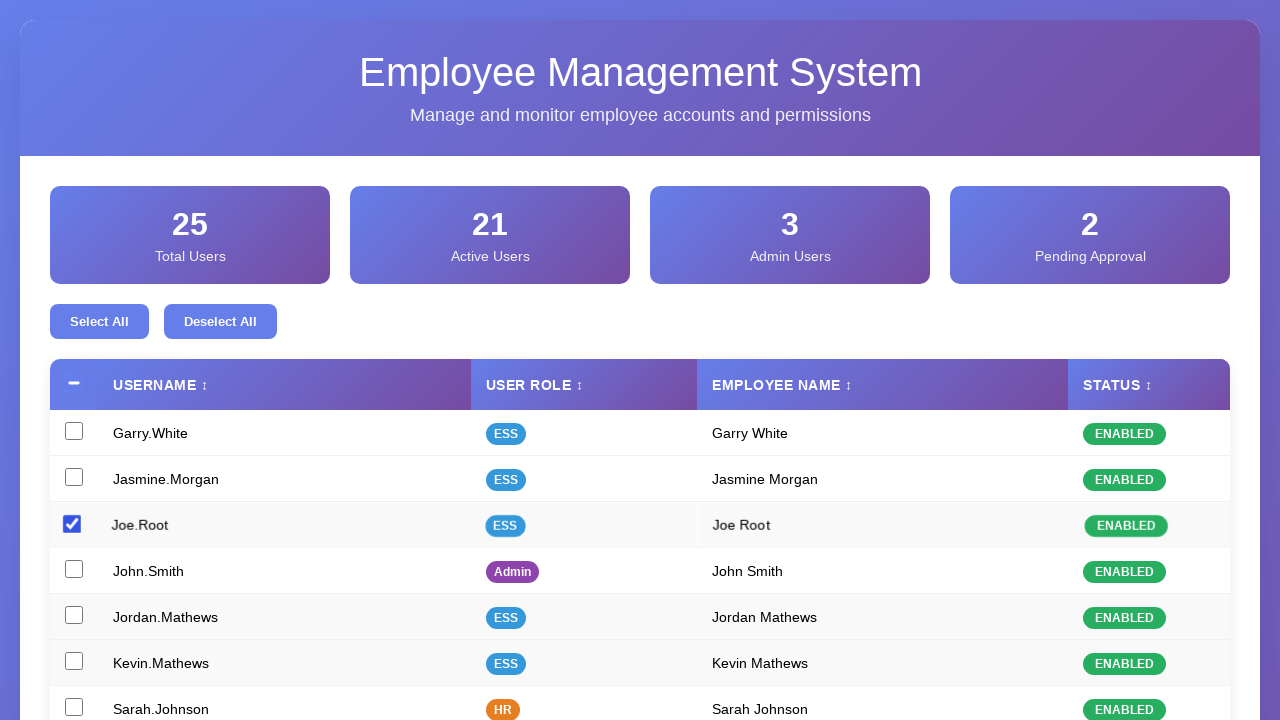

Clicked checkbox for Jonathan.Adams in web table at (74, 599) on xpath=//td[text()='Jonathan.Adams']/preceding-sibling::td/input[@type='checkbox'
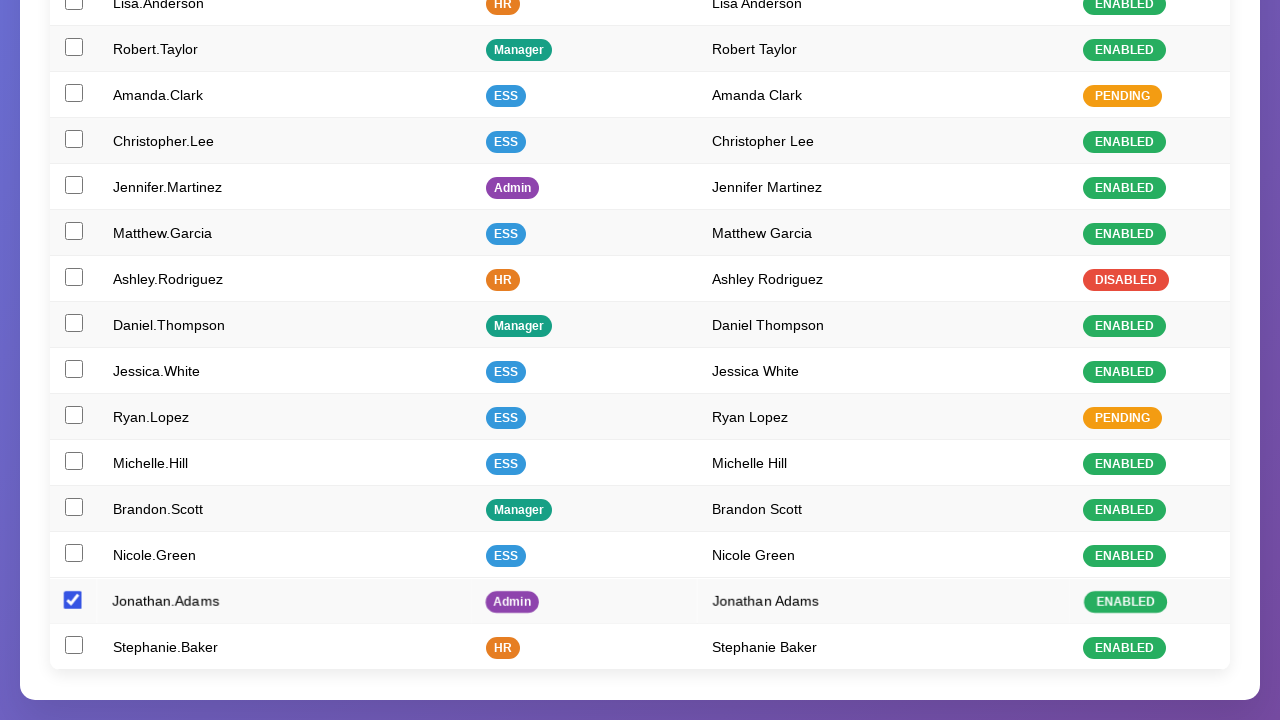

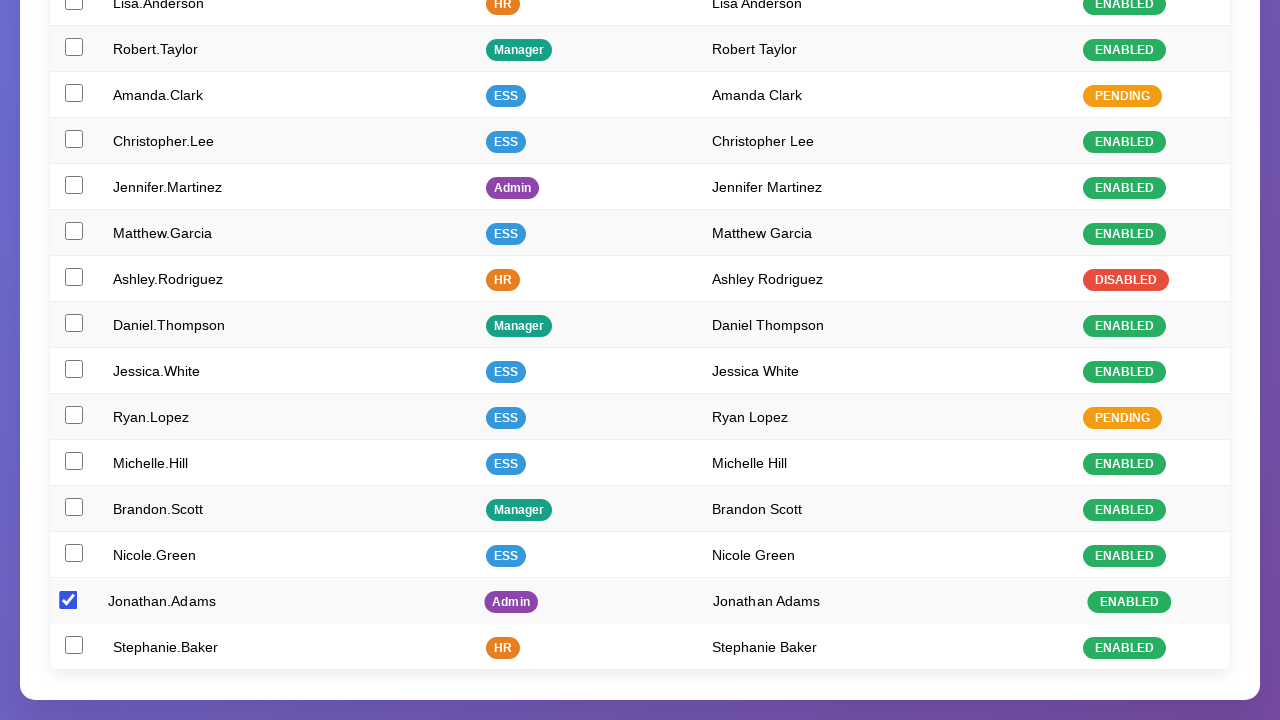